Tests the ePrime web application with a long repeated text input (1000 repetitions of "to be "), clicking a button, and verifying the computed results

Starting URL: https://qe-at-cgi-fi.github.io/eprime/

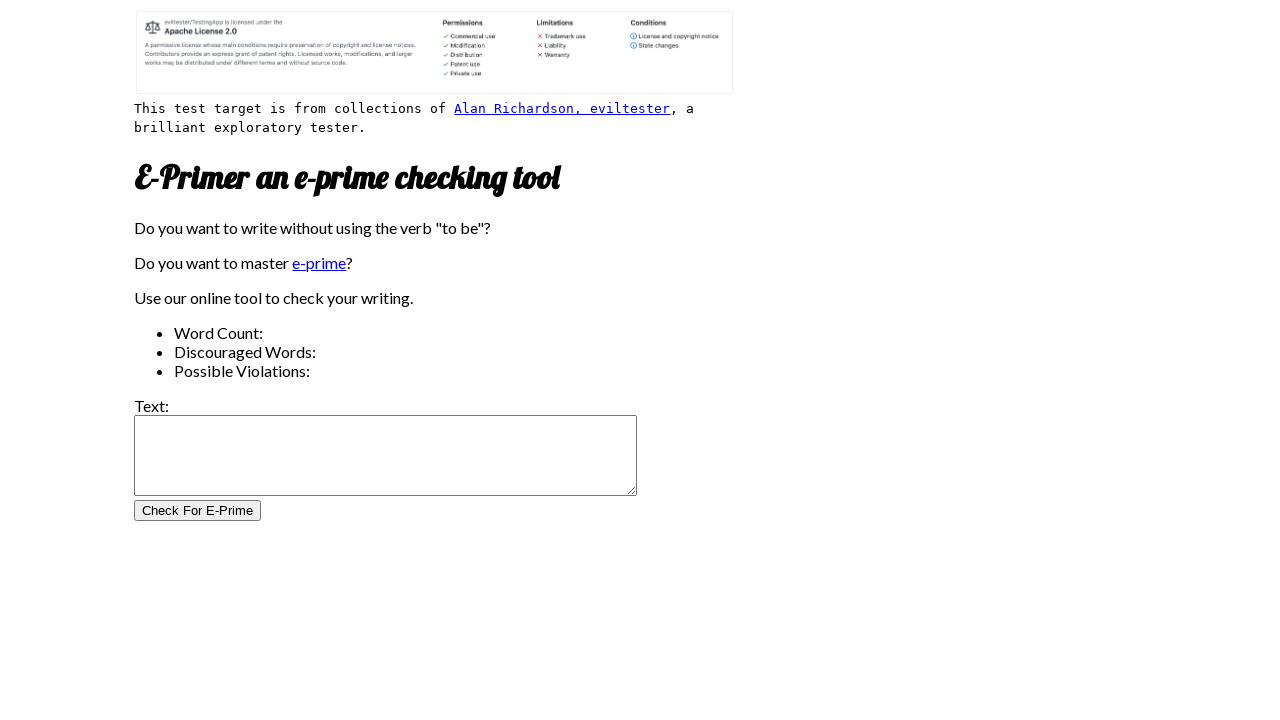

Filled test field with 1000 repetitions of 'to be ' on #test_field
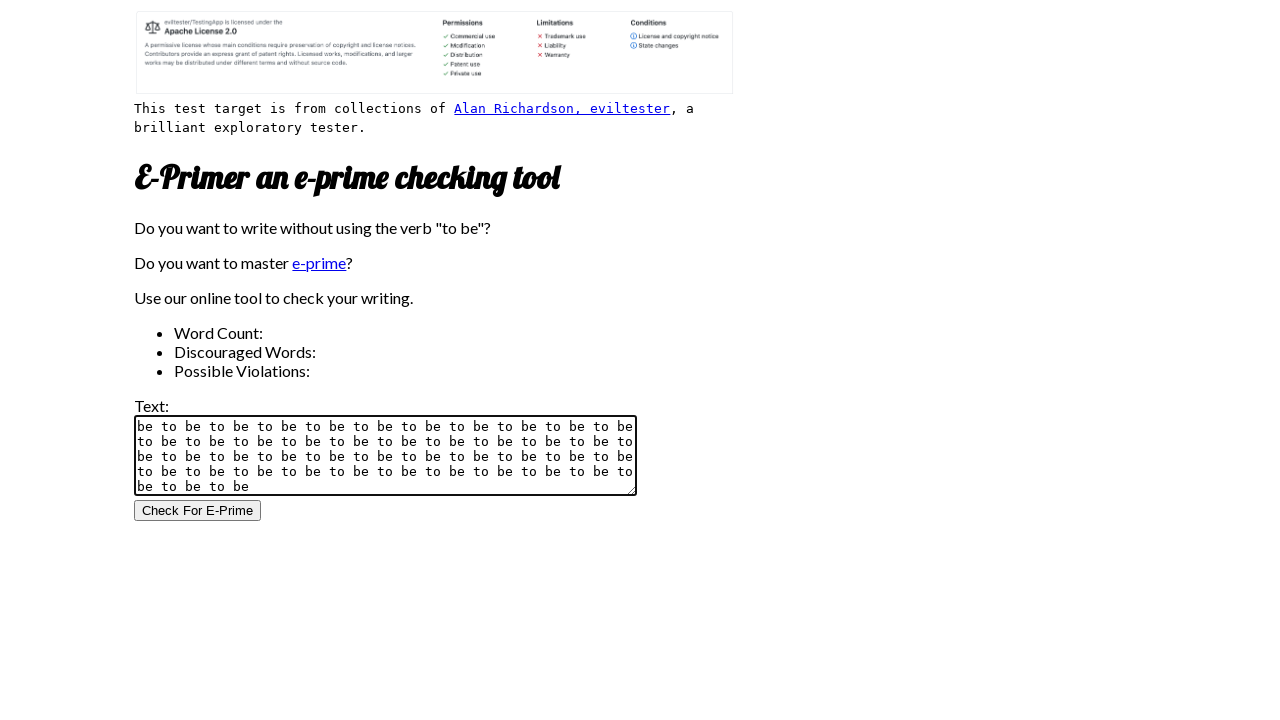

Clicked test button at (198, 511) on #test_button
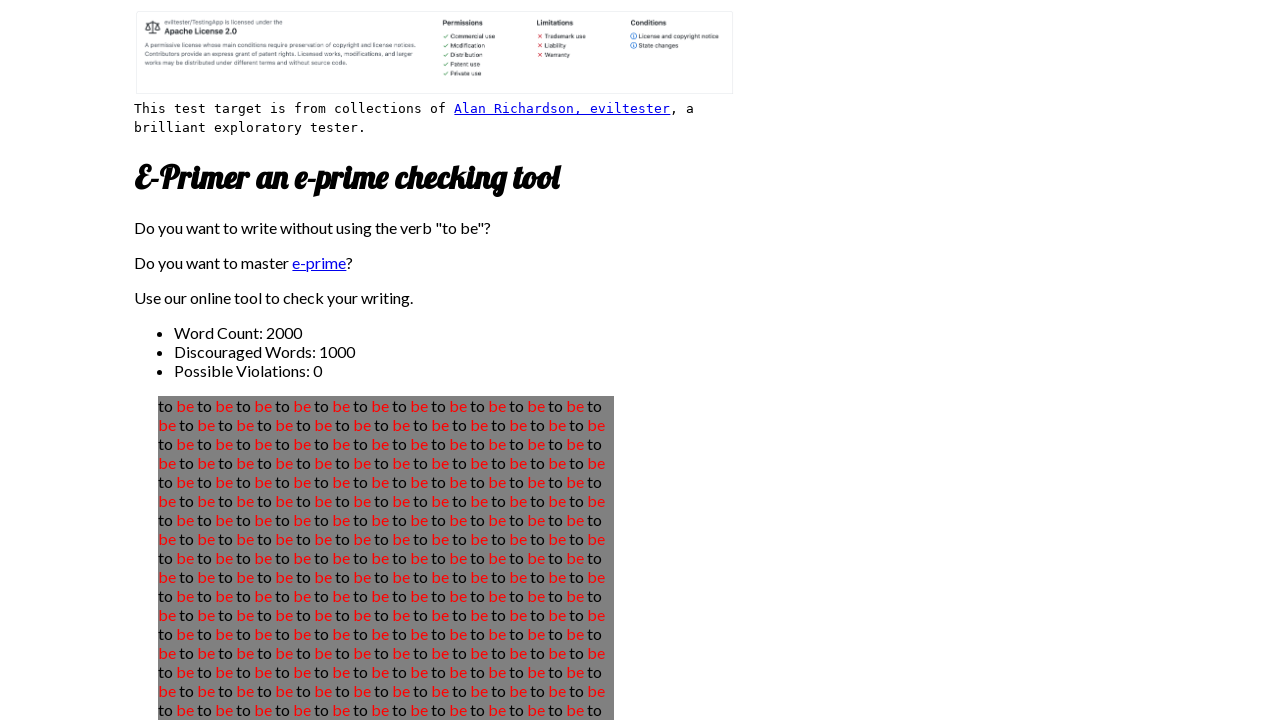

Waited for test results to appear
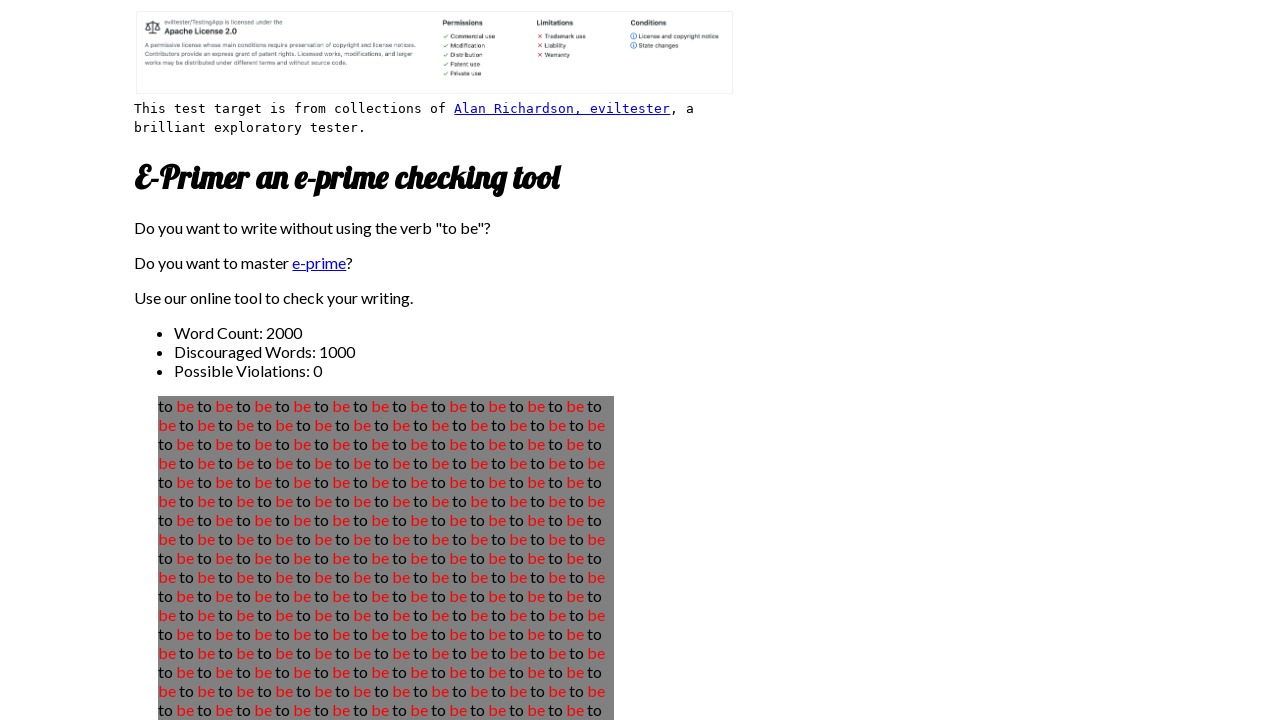

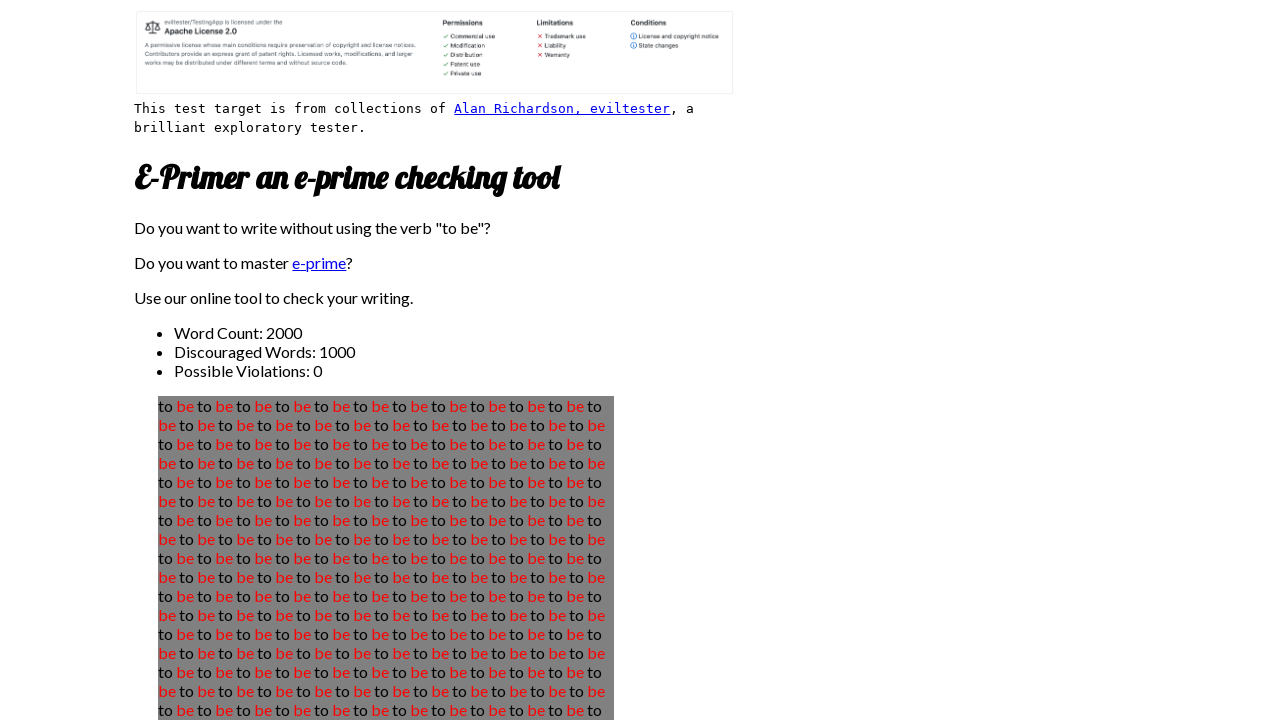